Adds a product to cart first, then navigates to Cart page and deletes the product from the cart

Starting URL: https://www.demoblaze.com

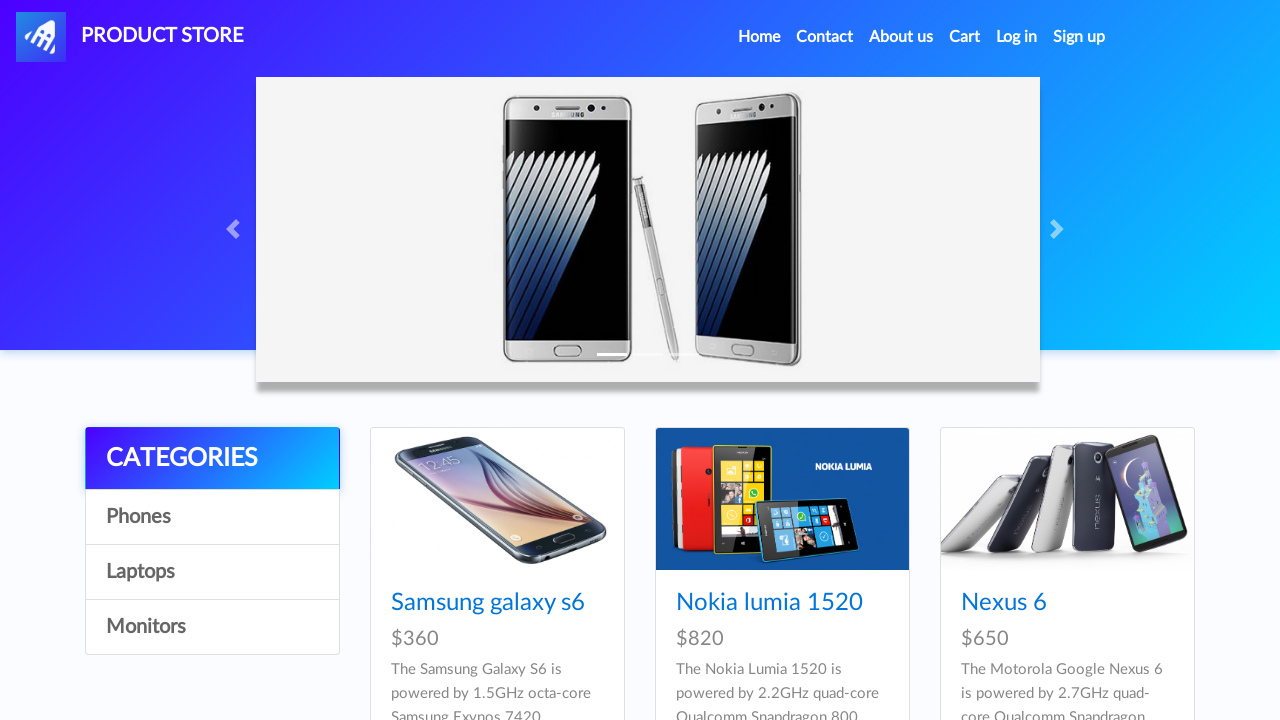

Clicked on Samsung galaxy s6 product at (488, 603) on a:has-text("Samsung galaxy s6")
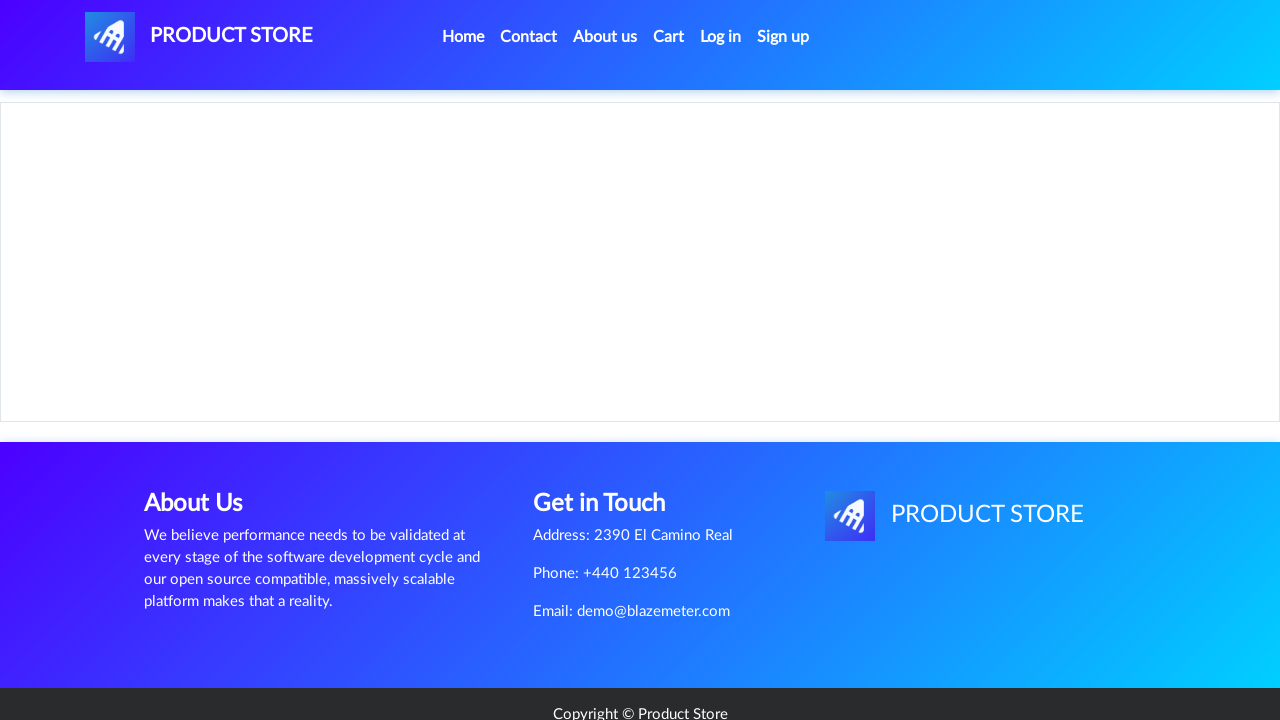

Set up dialog handler to accept dialogs
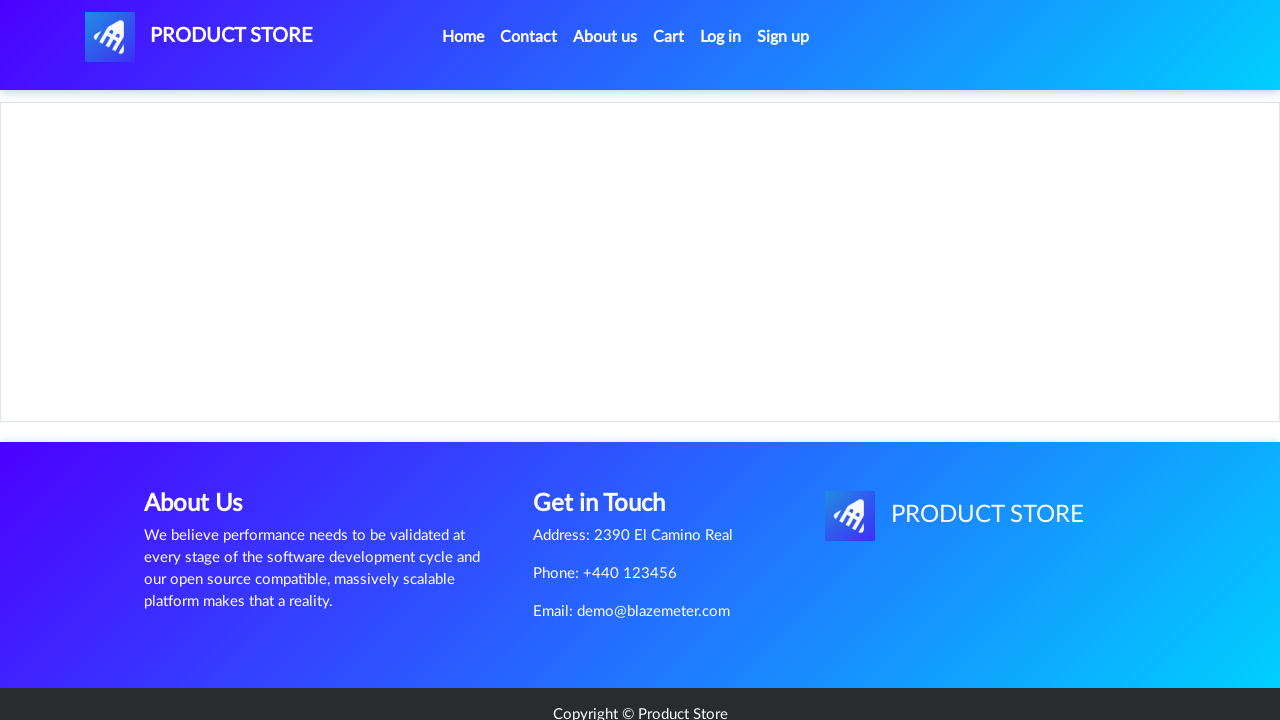

Clicked 'Add to cart' button for Samsung galaxy s6 at (610, 440) on a:has-text("Add to cart")
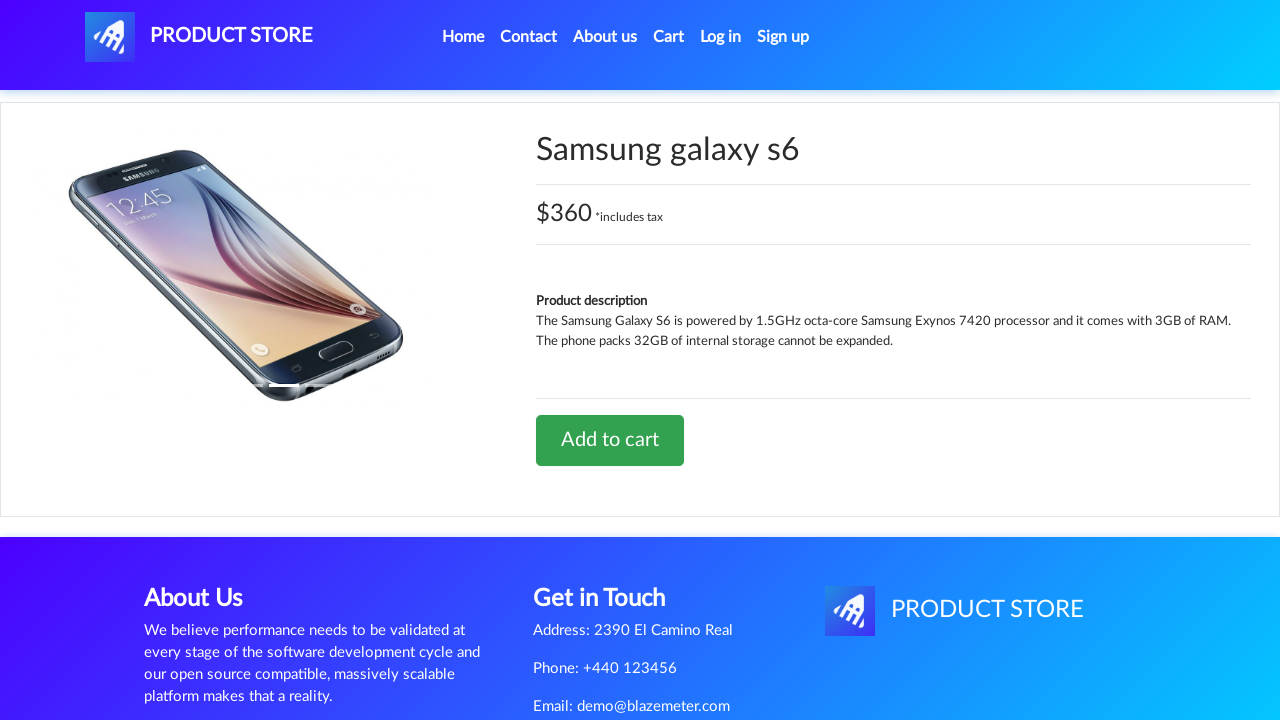

Waited 2 seconds for product to be added to cart
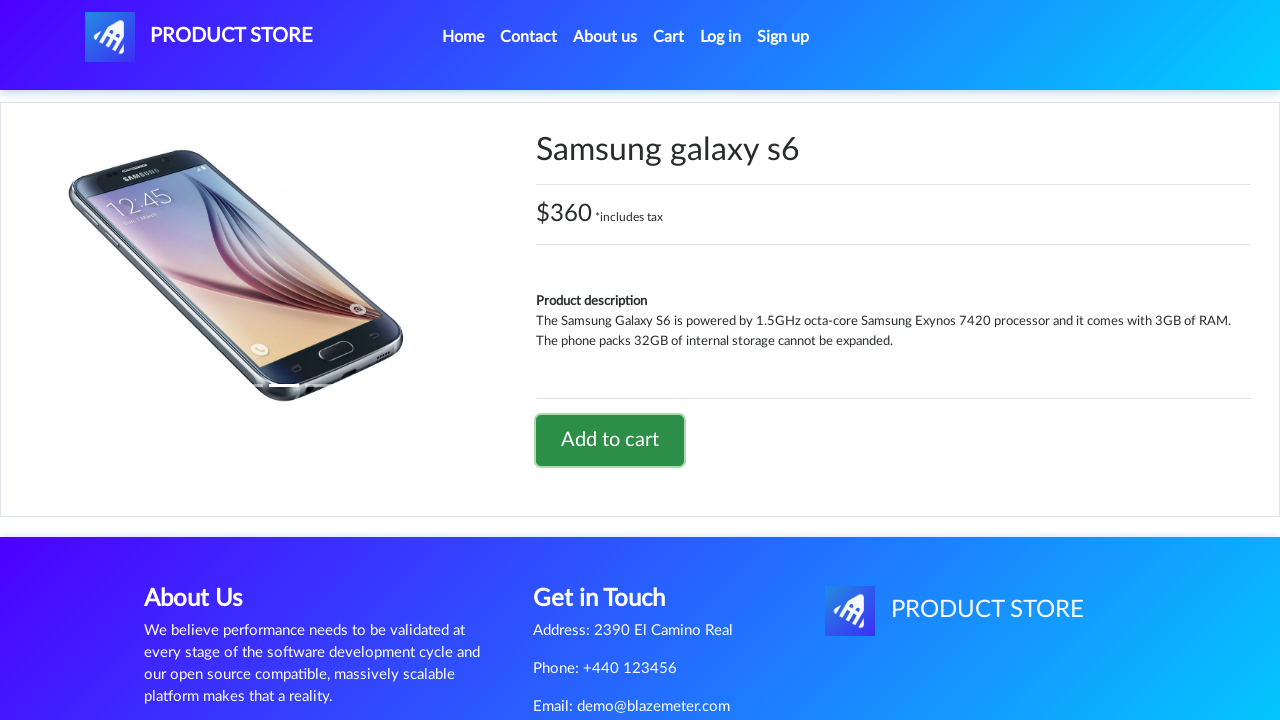

Navigated to Cart page at (669, 37) on a:has-text("Cart")
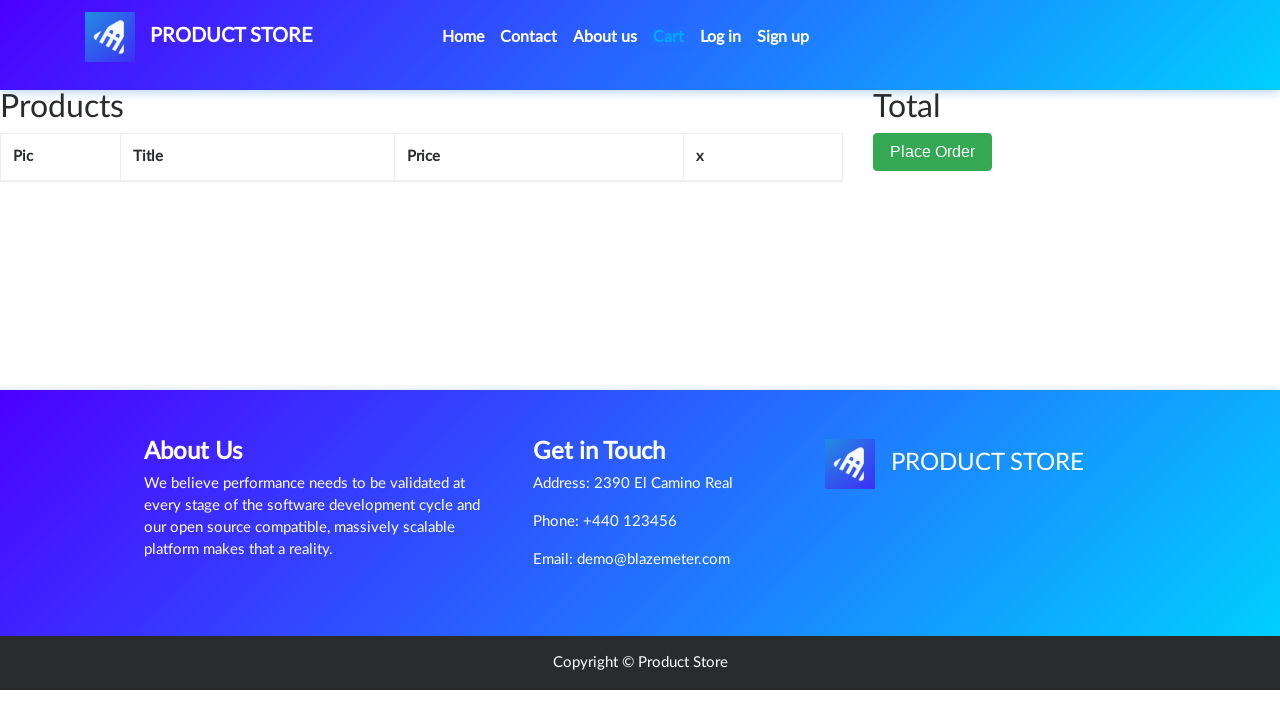

Clicked 'Delete' button to remove product from cart at (697, 205) on a:has-text("Delete")
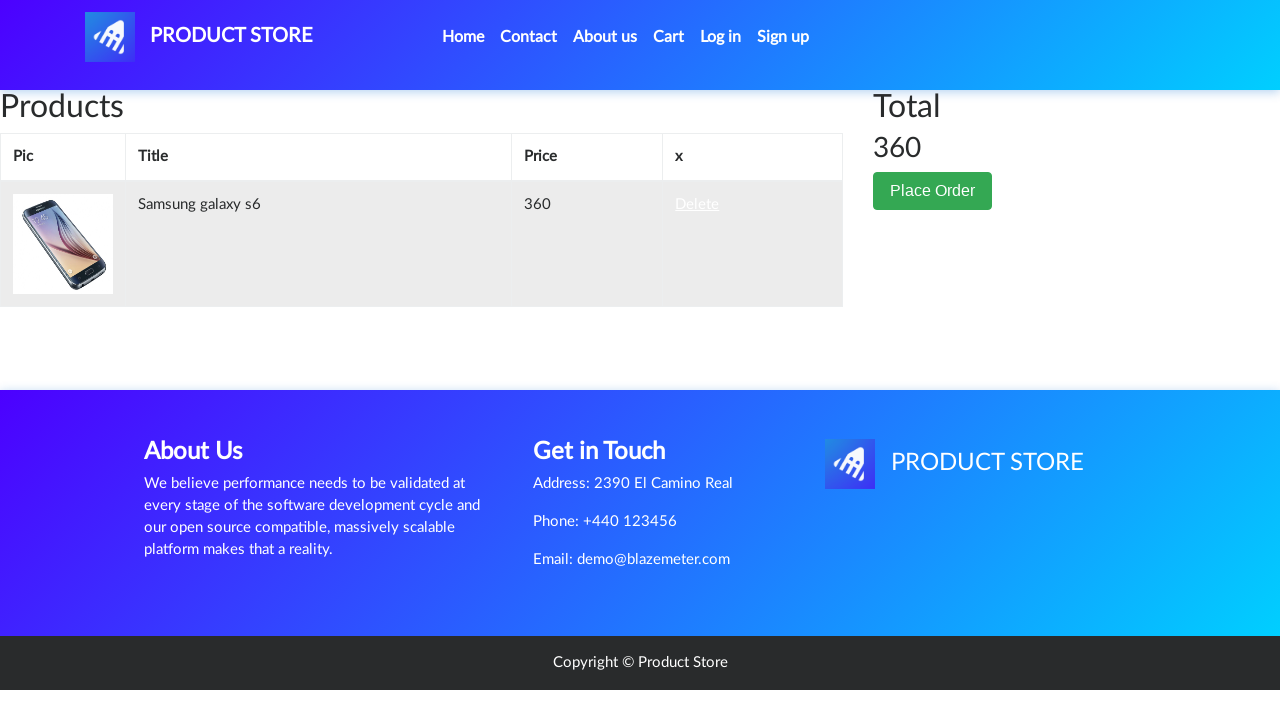

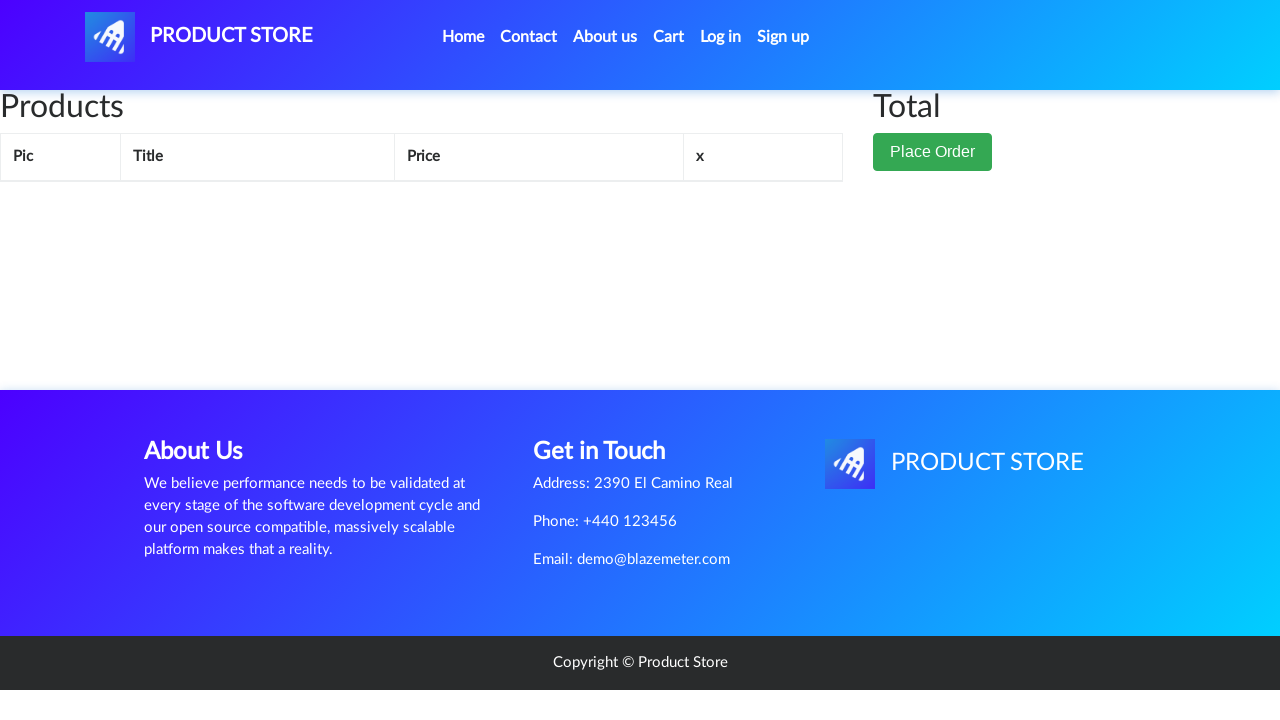